Tests clicking the first link (Learn More) on the Gmail login page

Starting URL: https://gmail.com

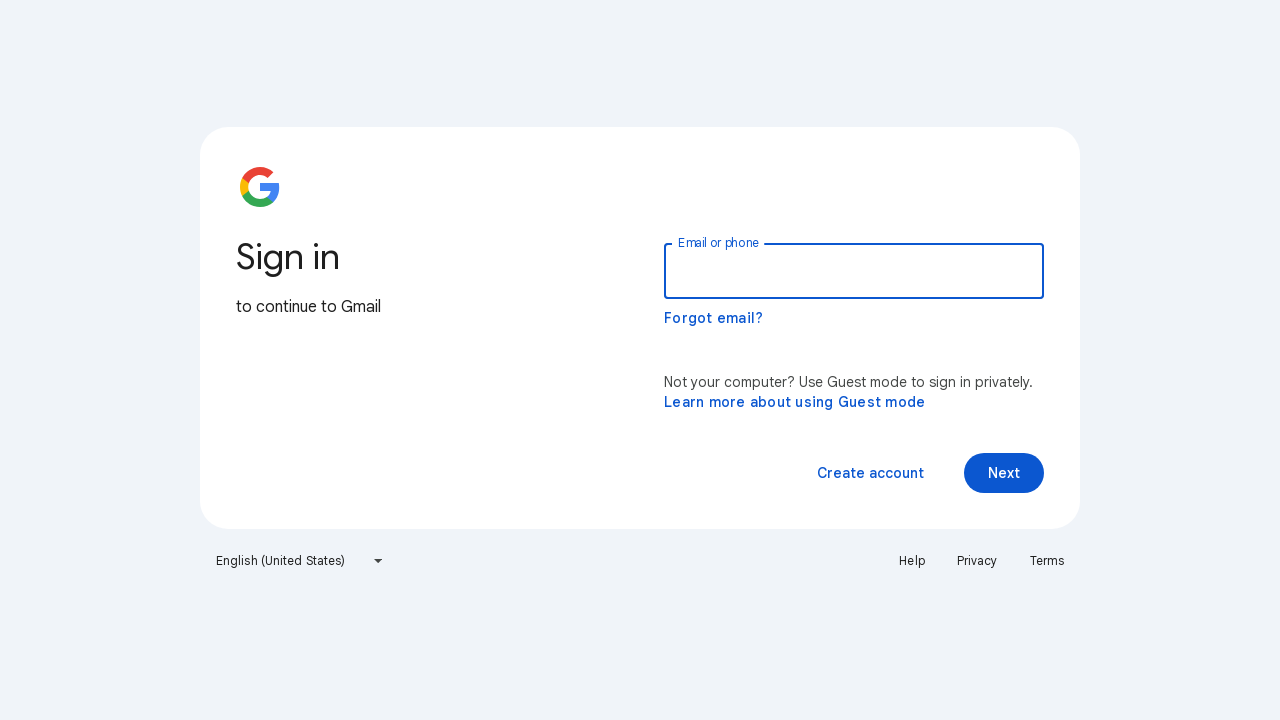

Navigated to Gmail login page
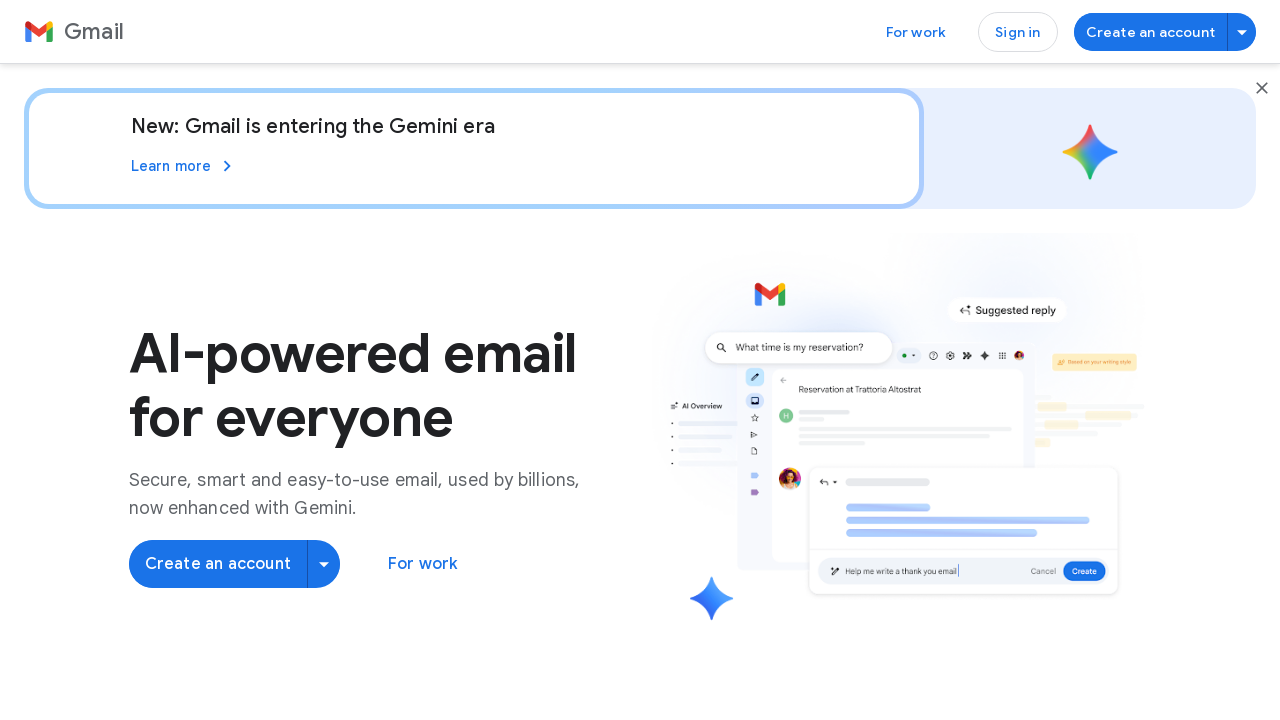

Clicked the first link (Learn More) on the Gmail login page at (74, 32) on a >> nth=0
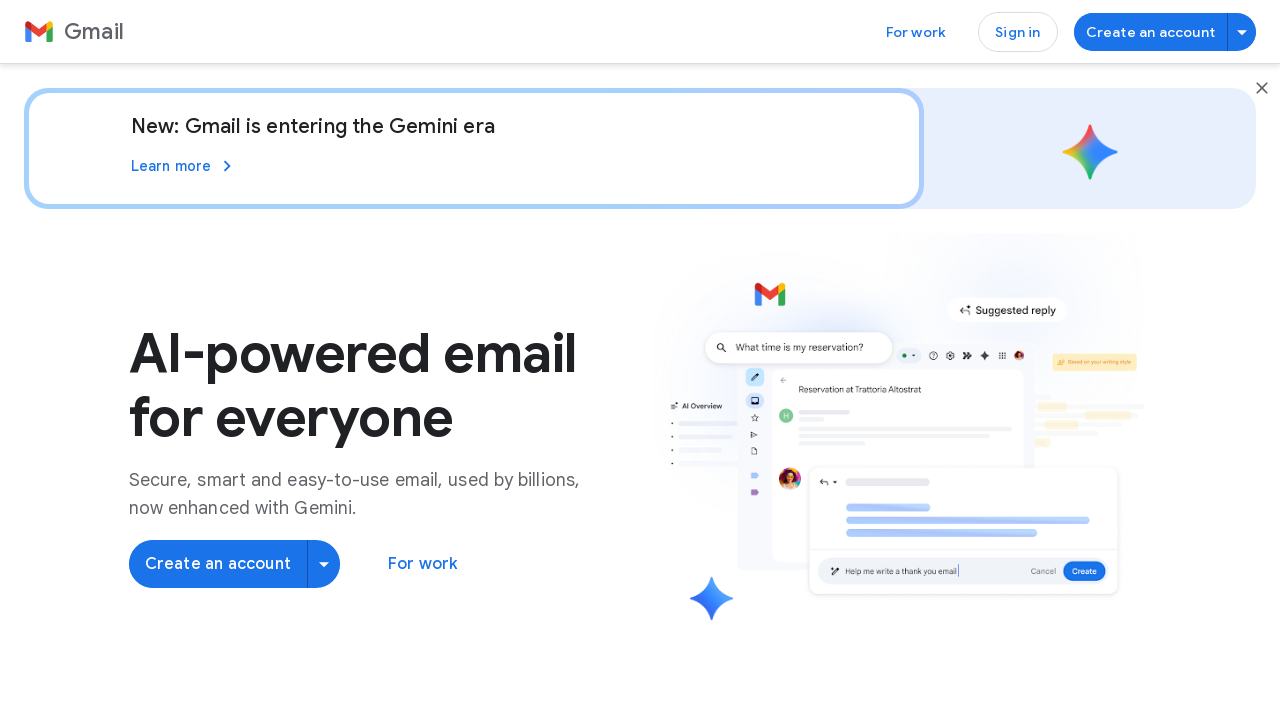

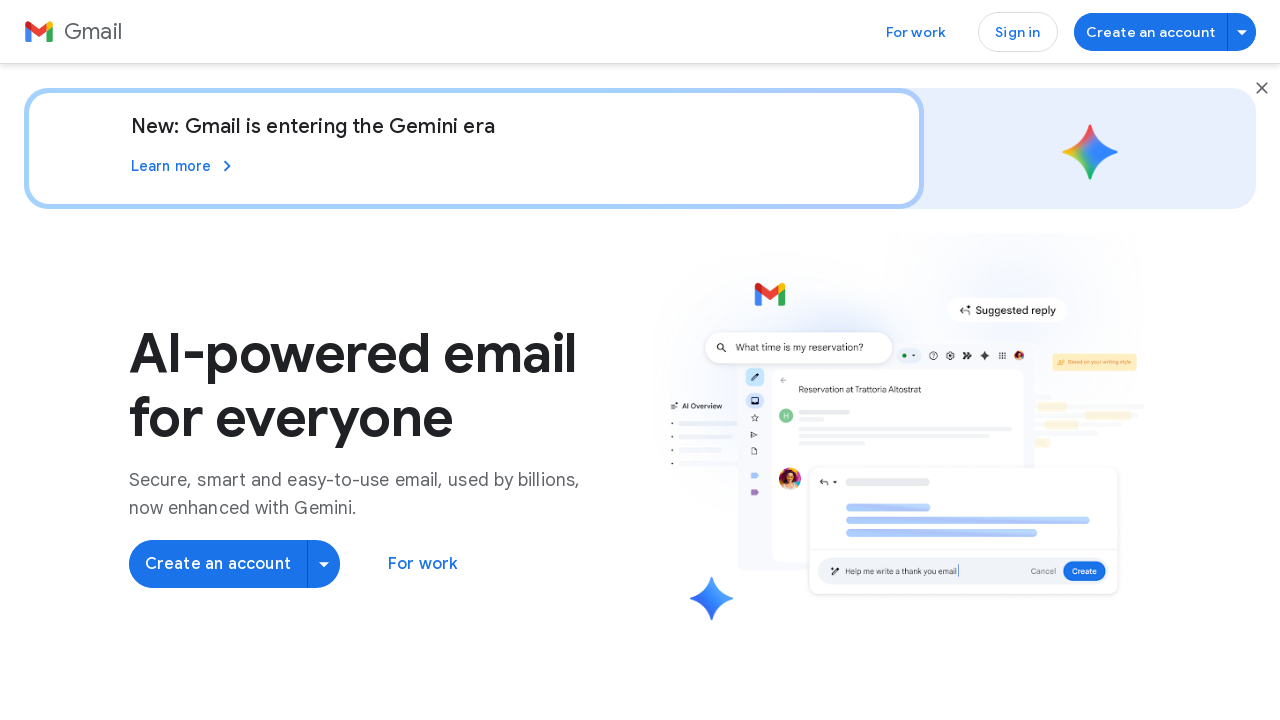